Navigates through university program panels on the Turkish YÖK Atlas website, clicks on panel headings, selects the 2022 year filter, and navigates to specific data sections within each panel.

Starting URL: https://yokatlas.yok.gov.tr/lisans-univ.php?u=2001

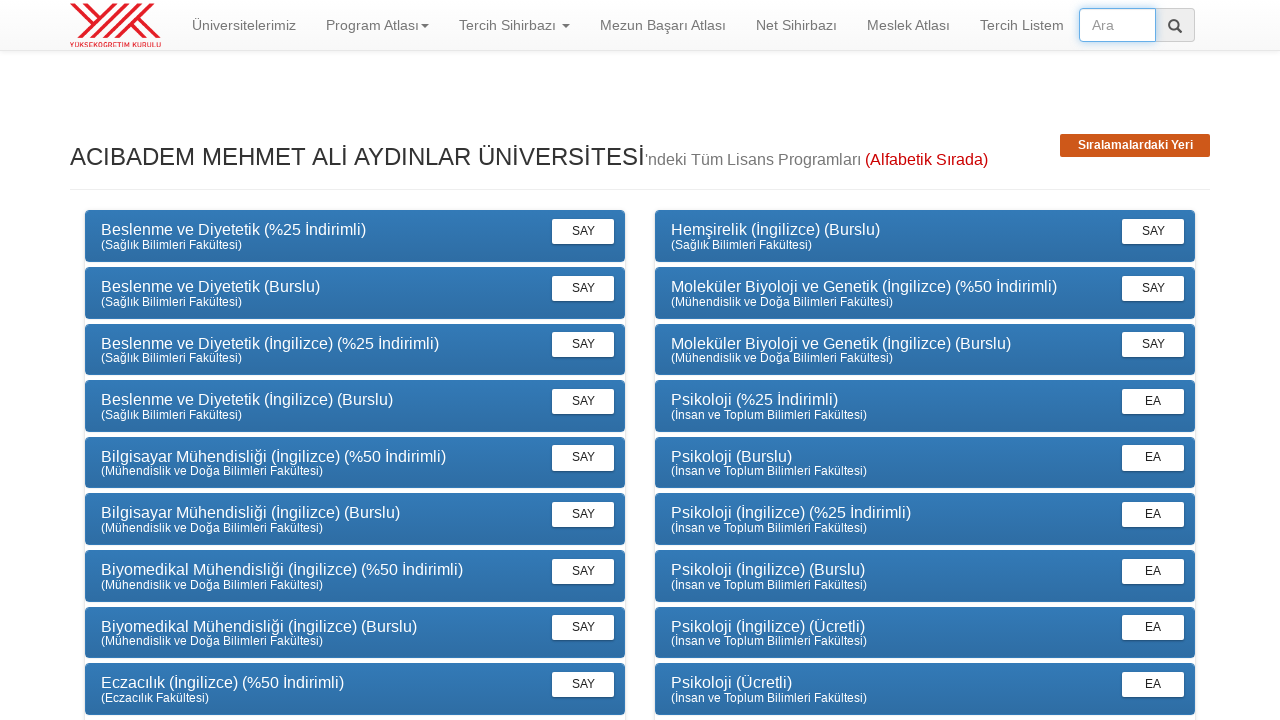

Waited for panel headings to load on YÖK Atlas page
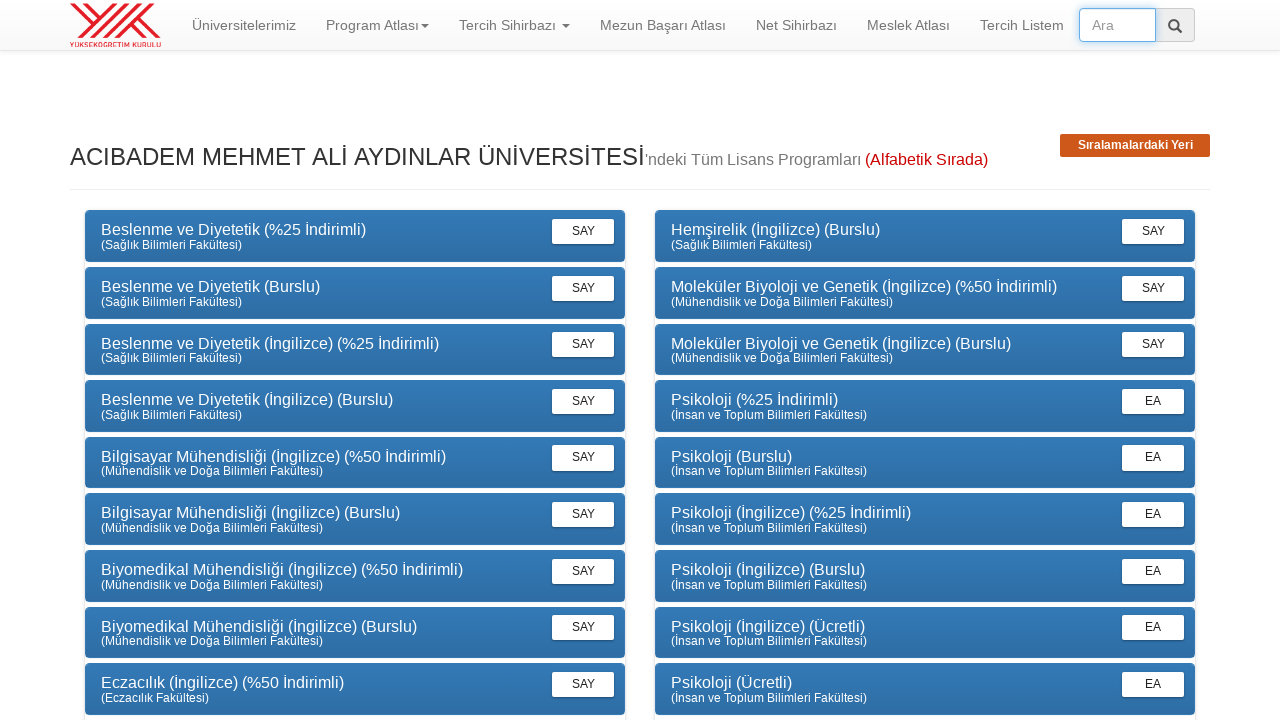

Located all panel headings on the page
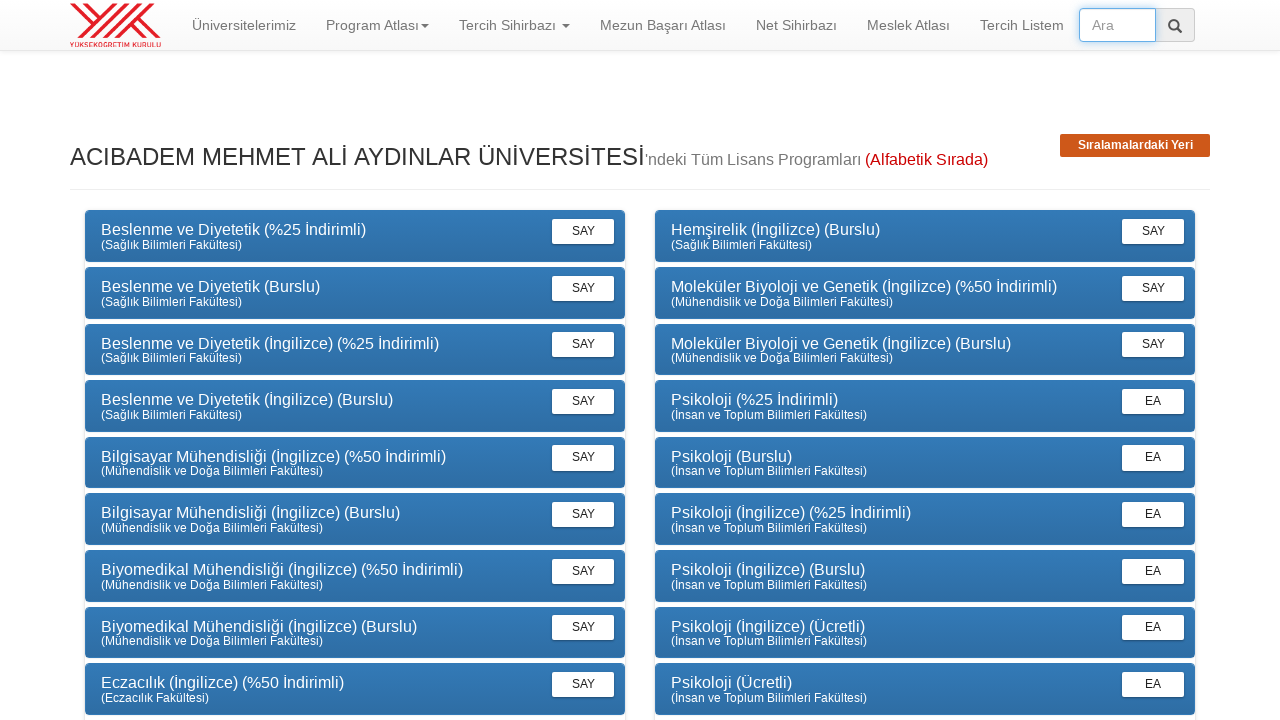

Found 31 panel headings
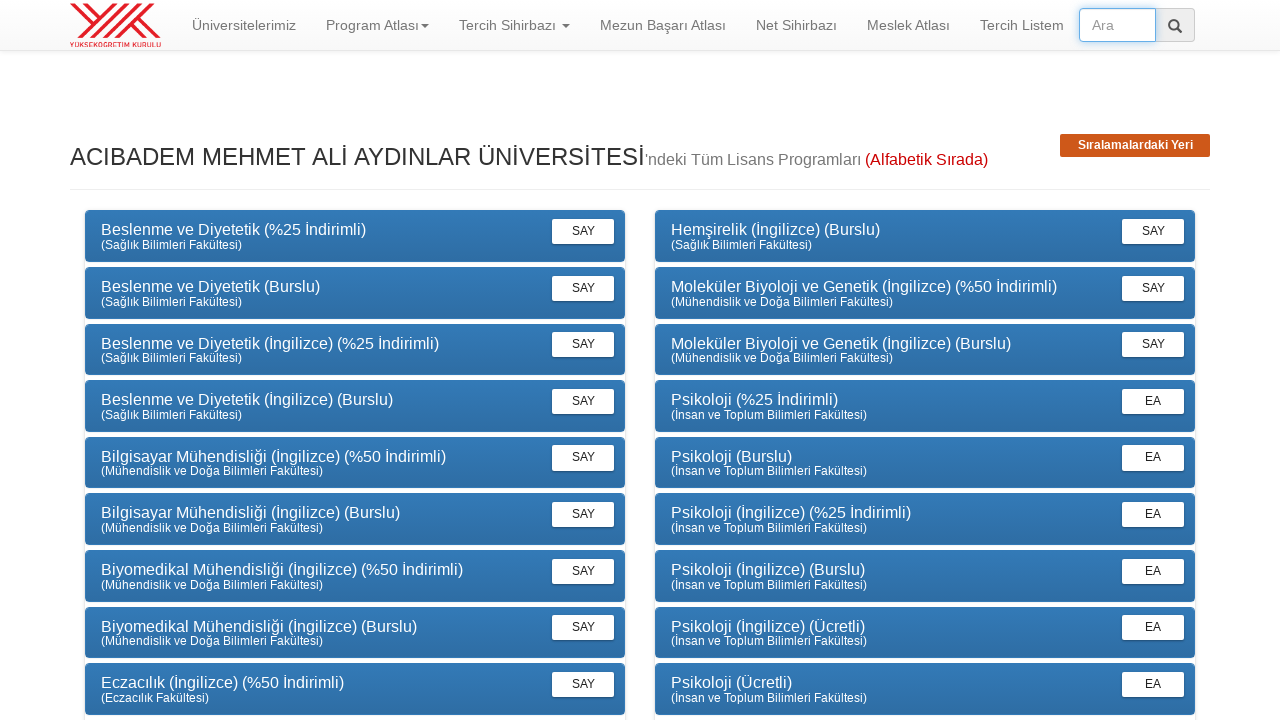

Re-queried panel headings for iteration 1
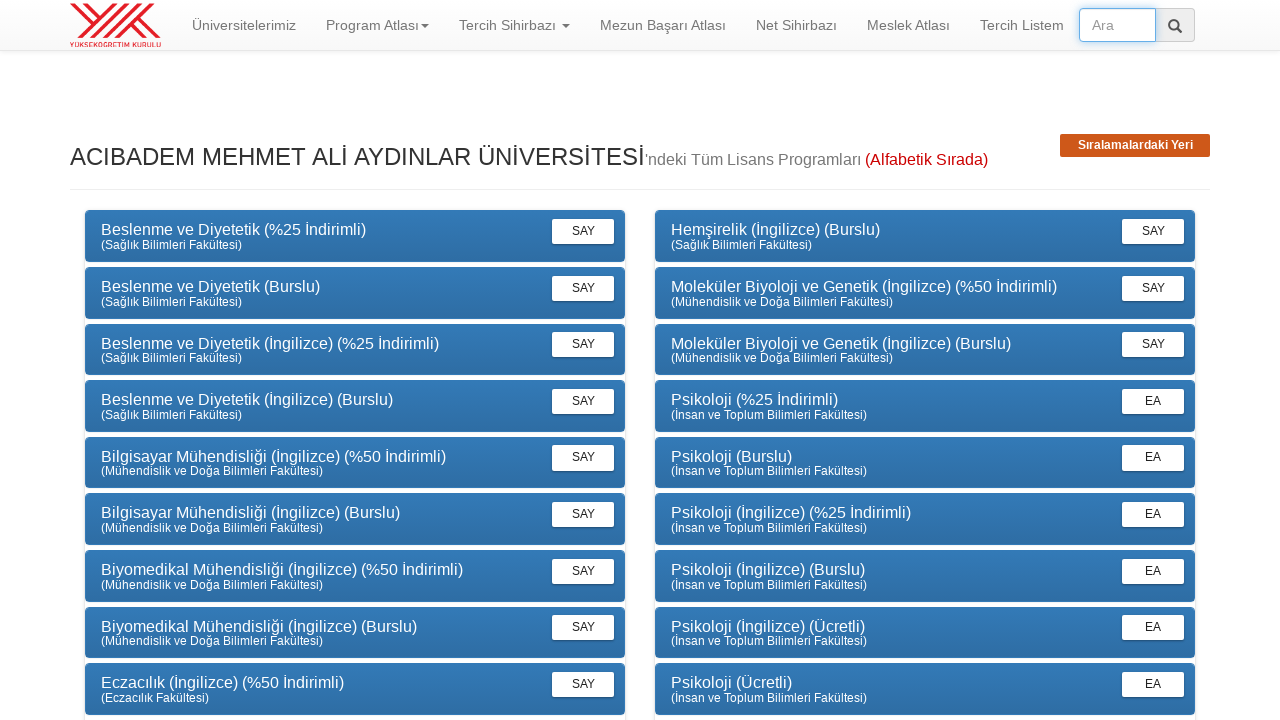

Clicked on panel 1 at (355, 236) on .panel-heading >> nth=0
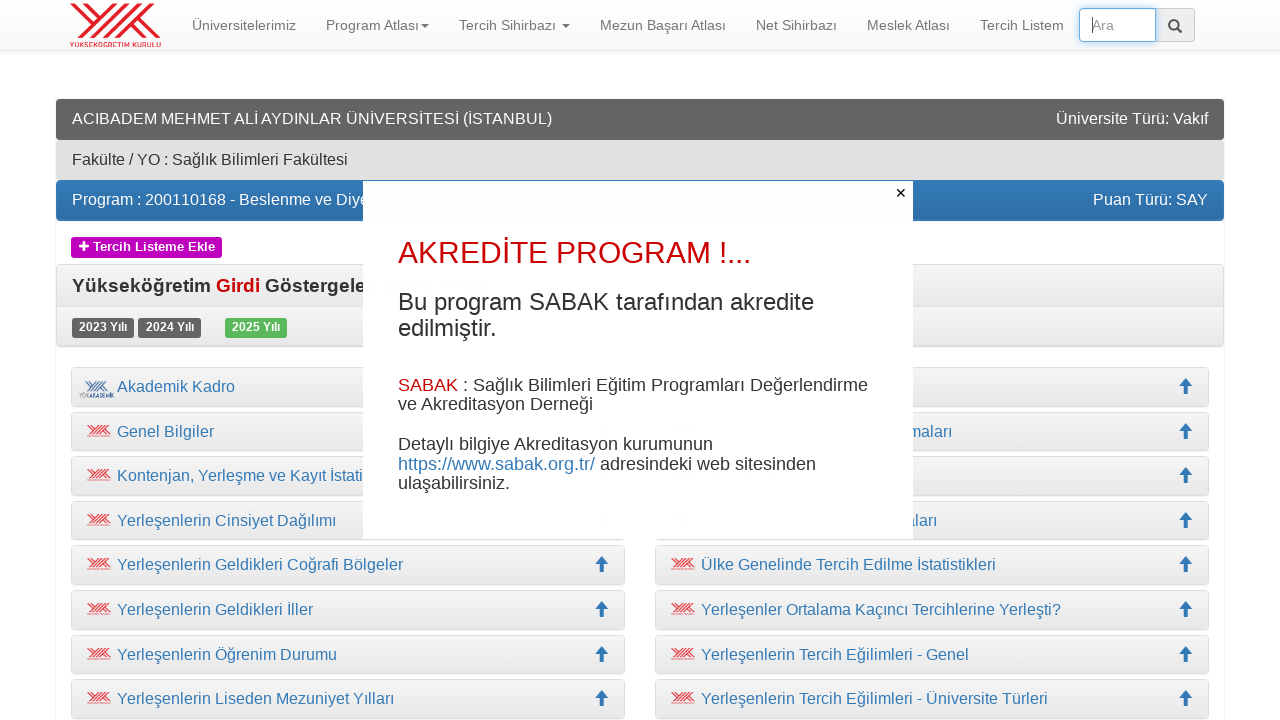

Modal dialog appeared
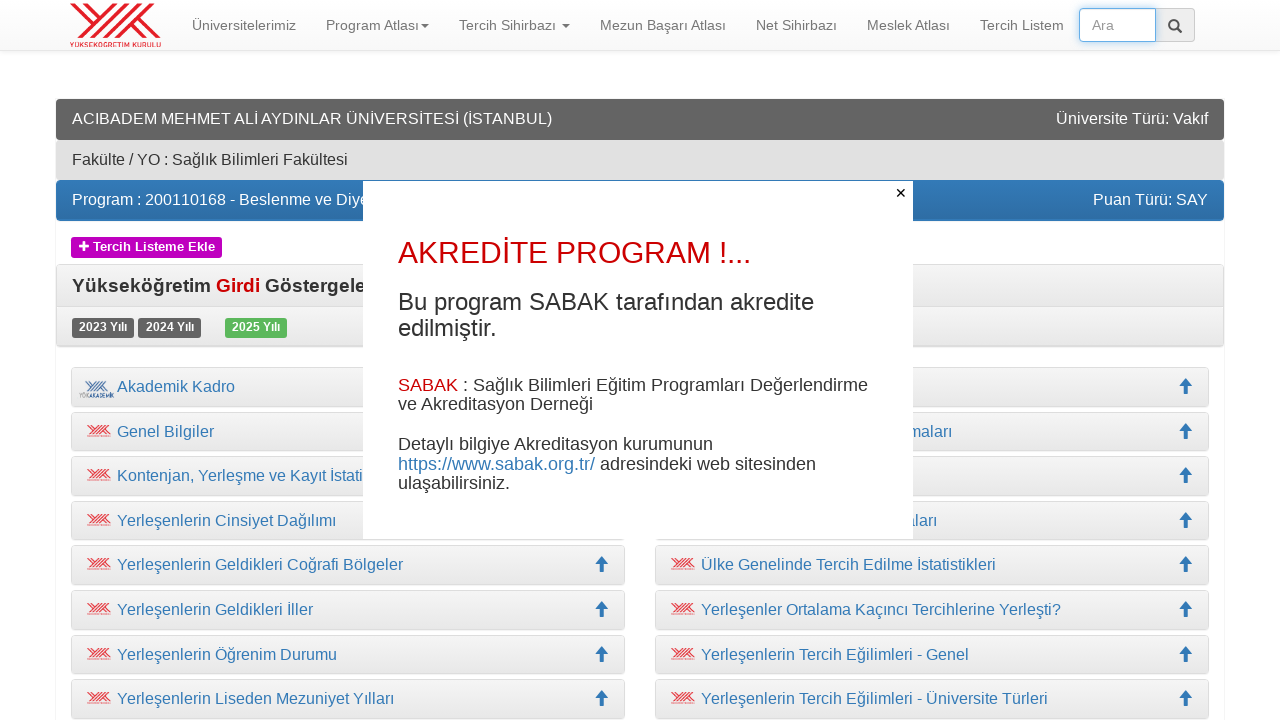

Closed modal dialog at (901, 193) on .featherlight-close
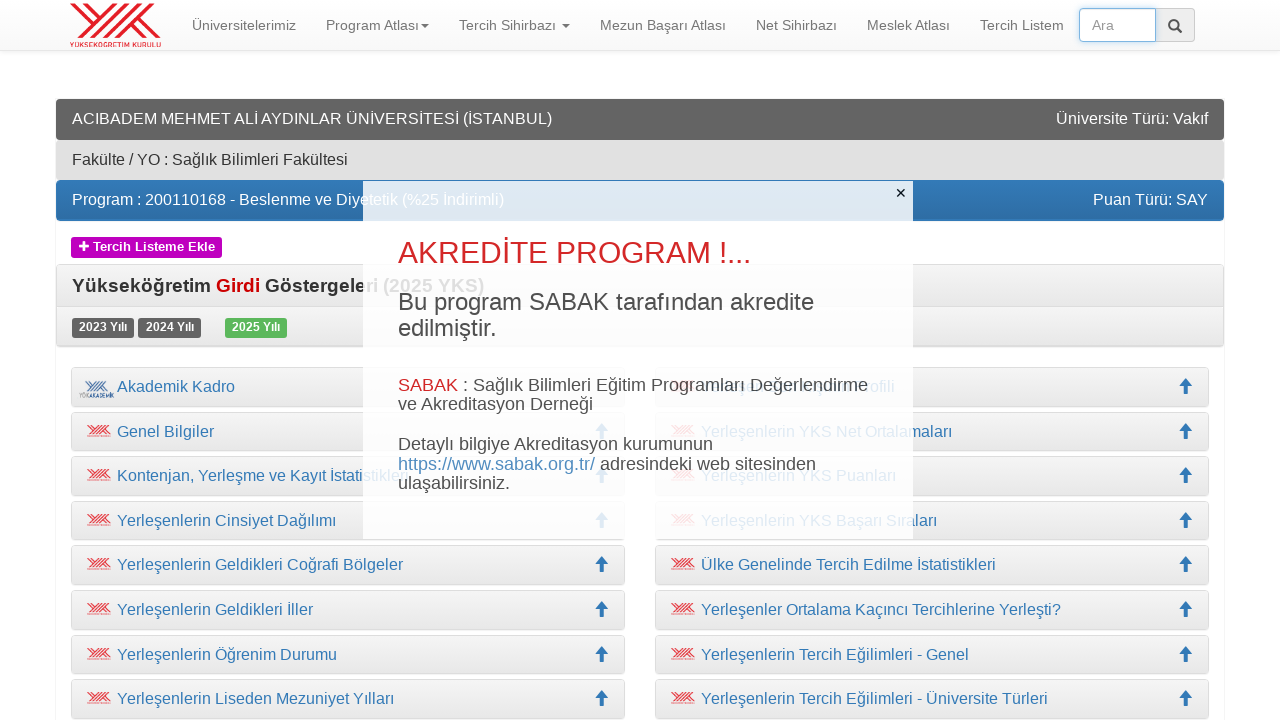

2022 year filter link not found, going back to main page
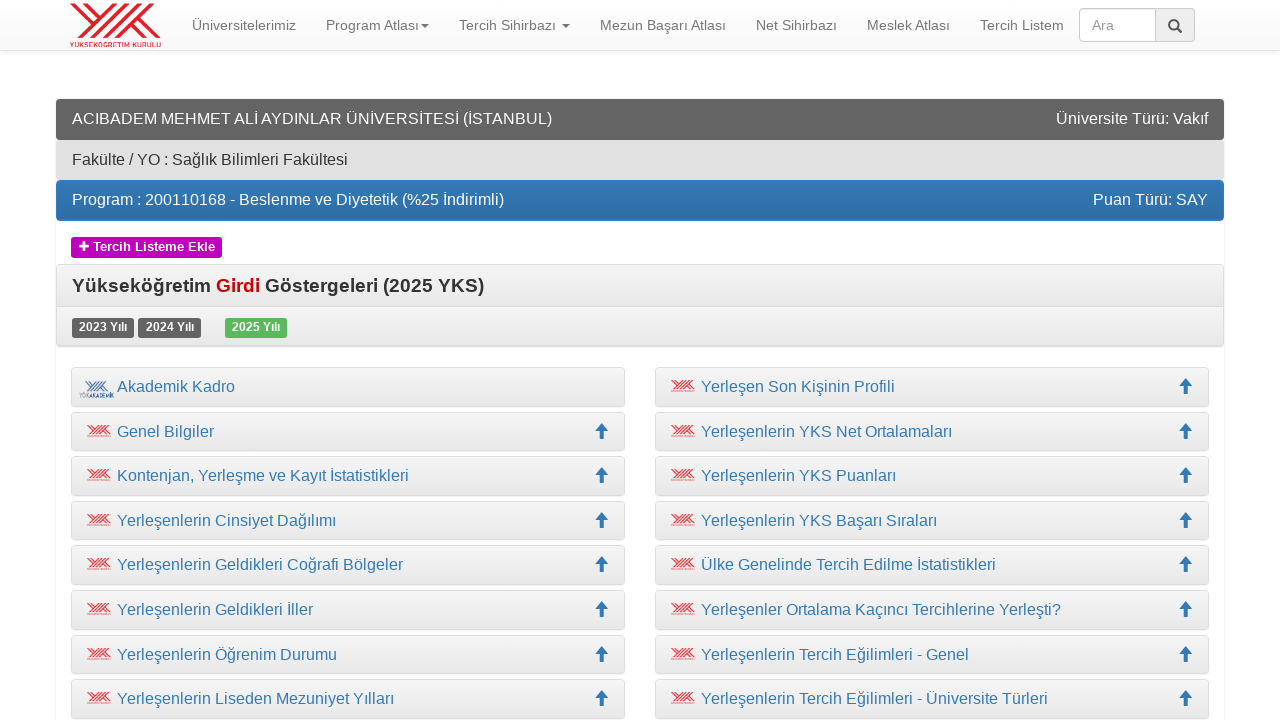

Navigated back to main page
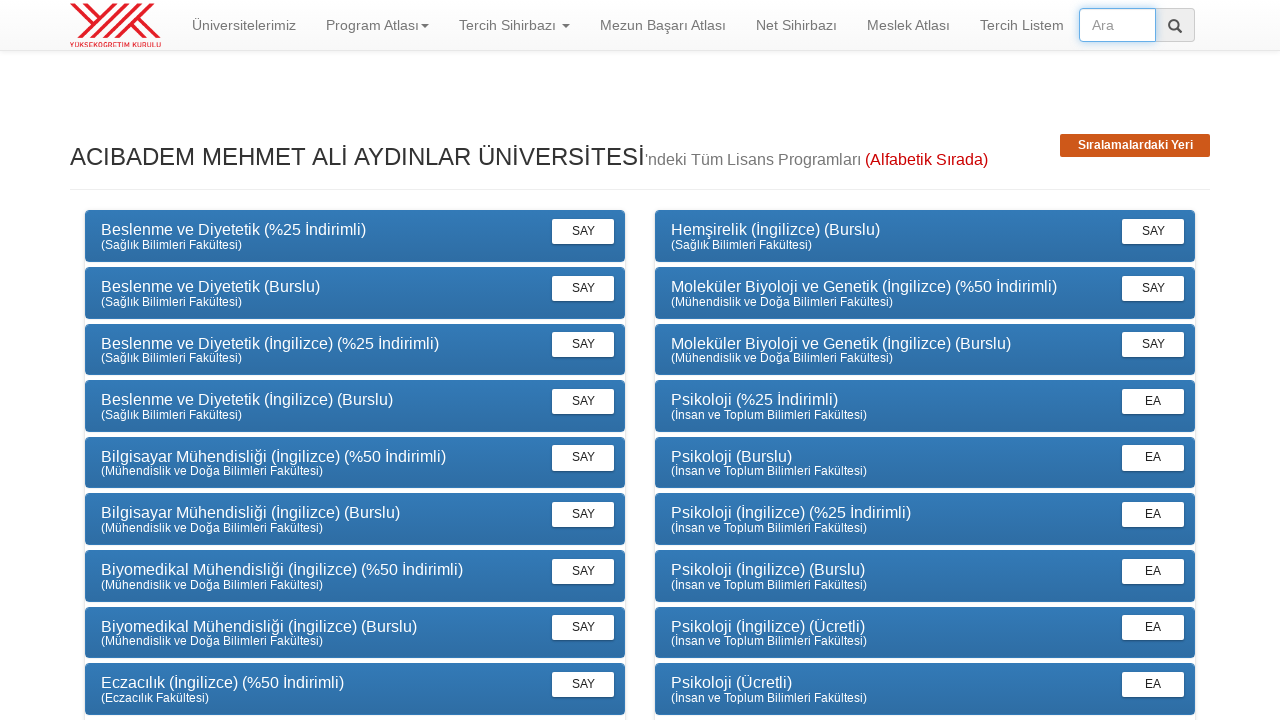

Panel headings loaded after navigation back
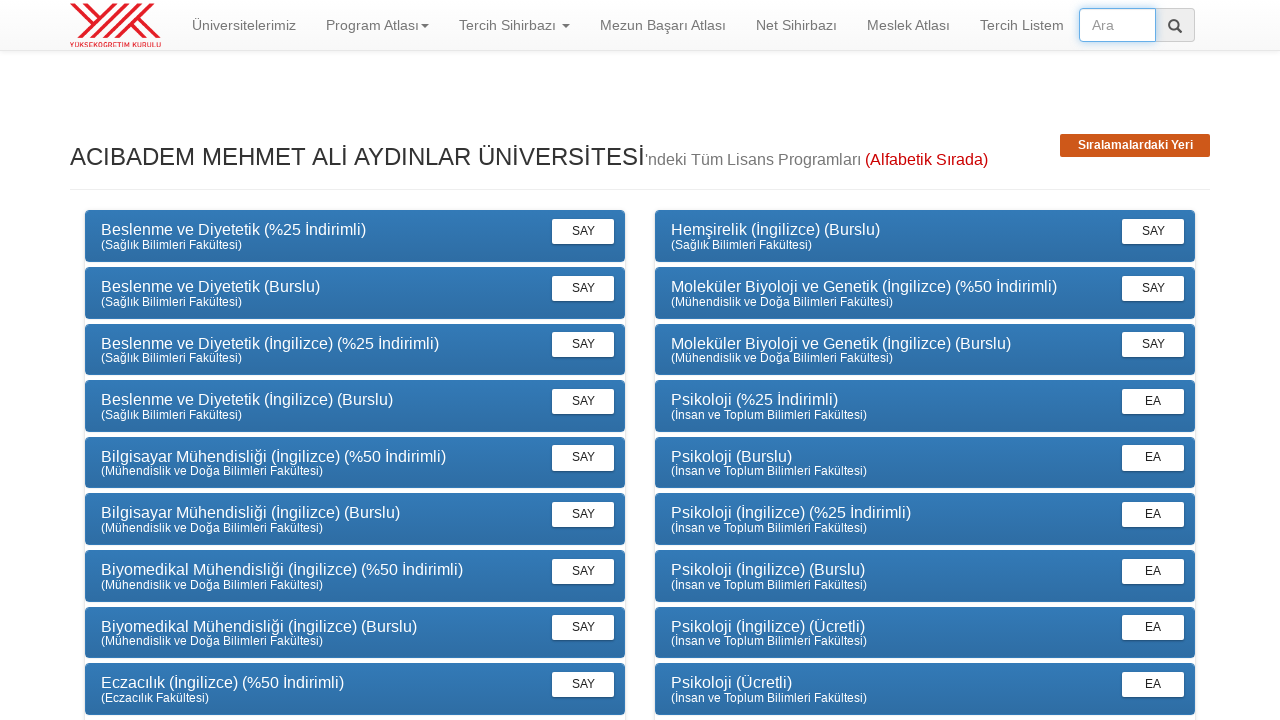

Re-queried panel headings for iteration 2
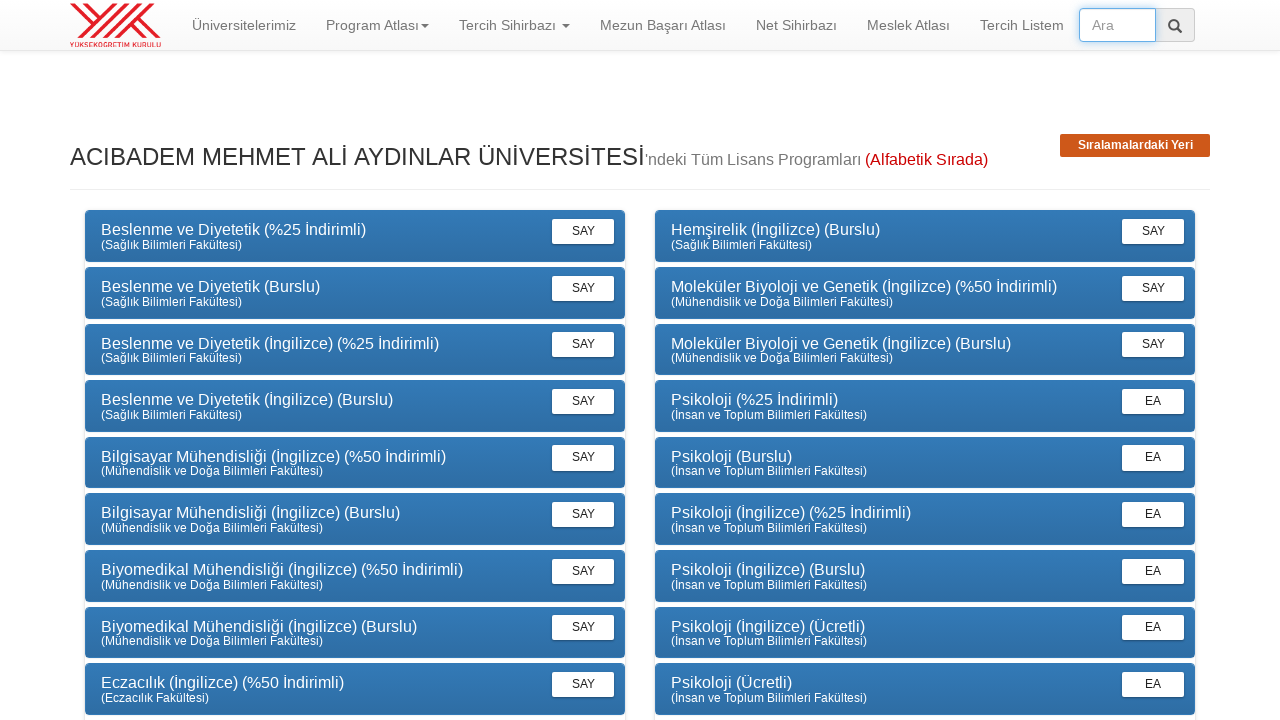

Clicked on panel 2 at (355, 293) on .panel-heading >> nth=1
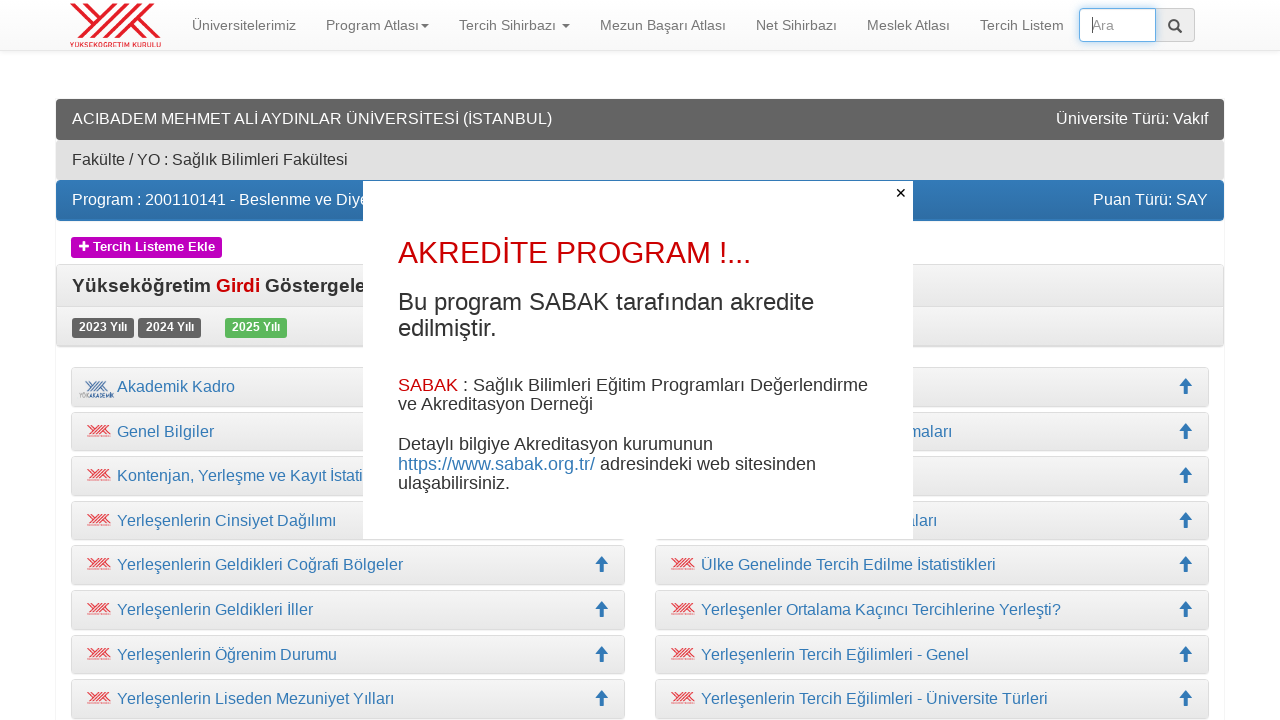

Modal dialog appeared
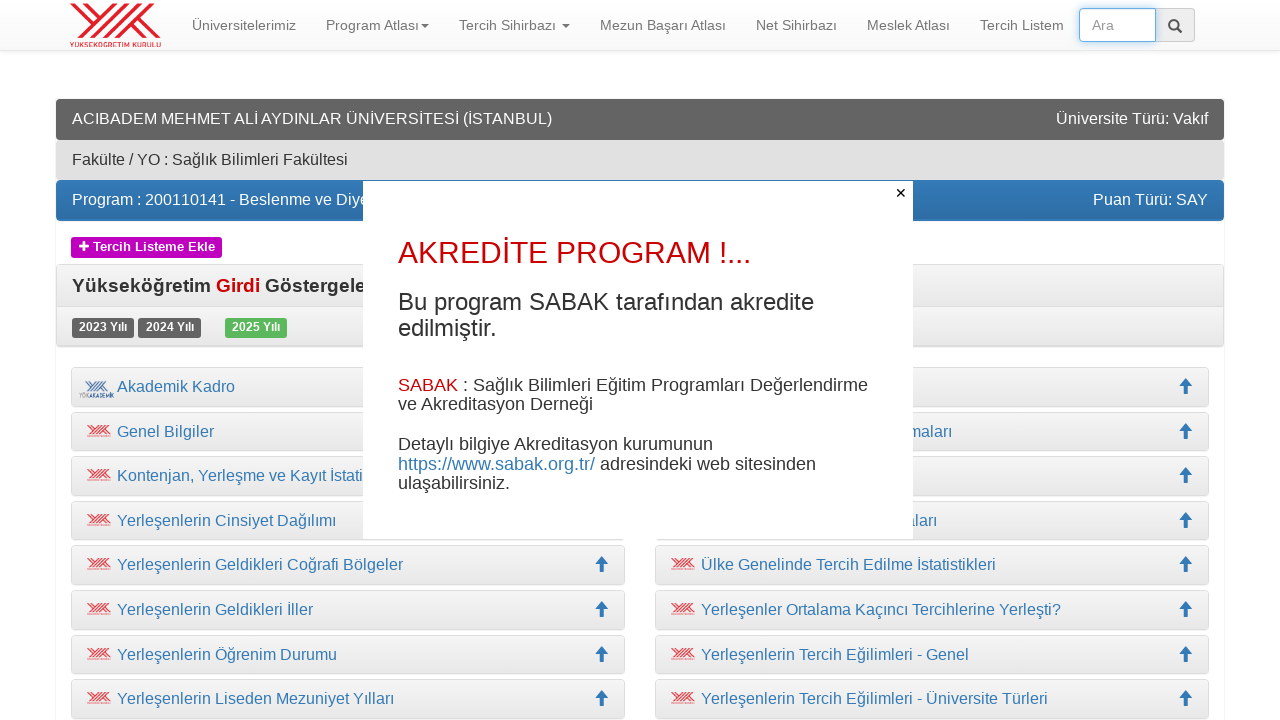

Closed modal dialog at (901, 193) on .featherlight-close
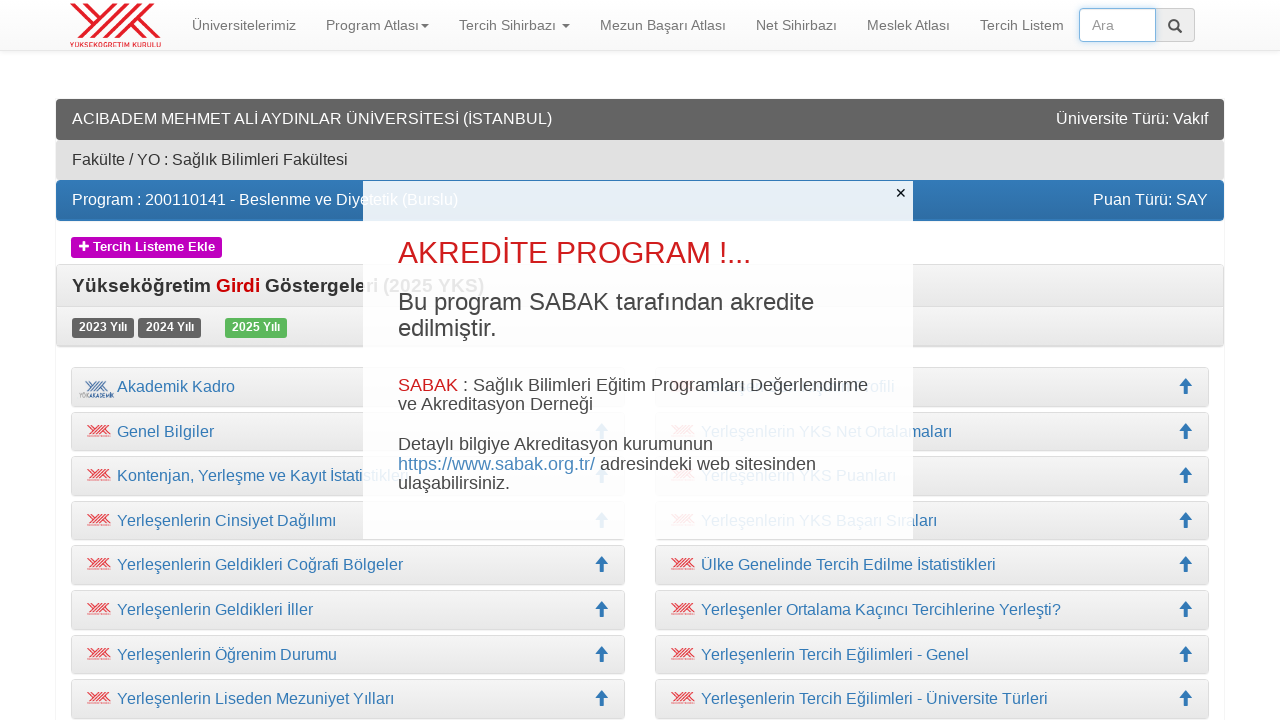

2022 year filter link not found, going back to main page
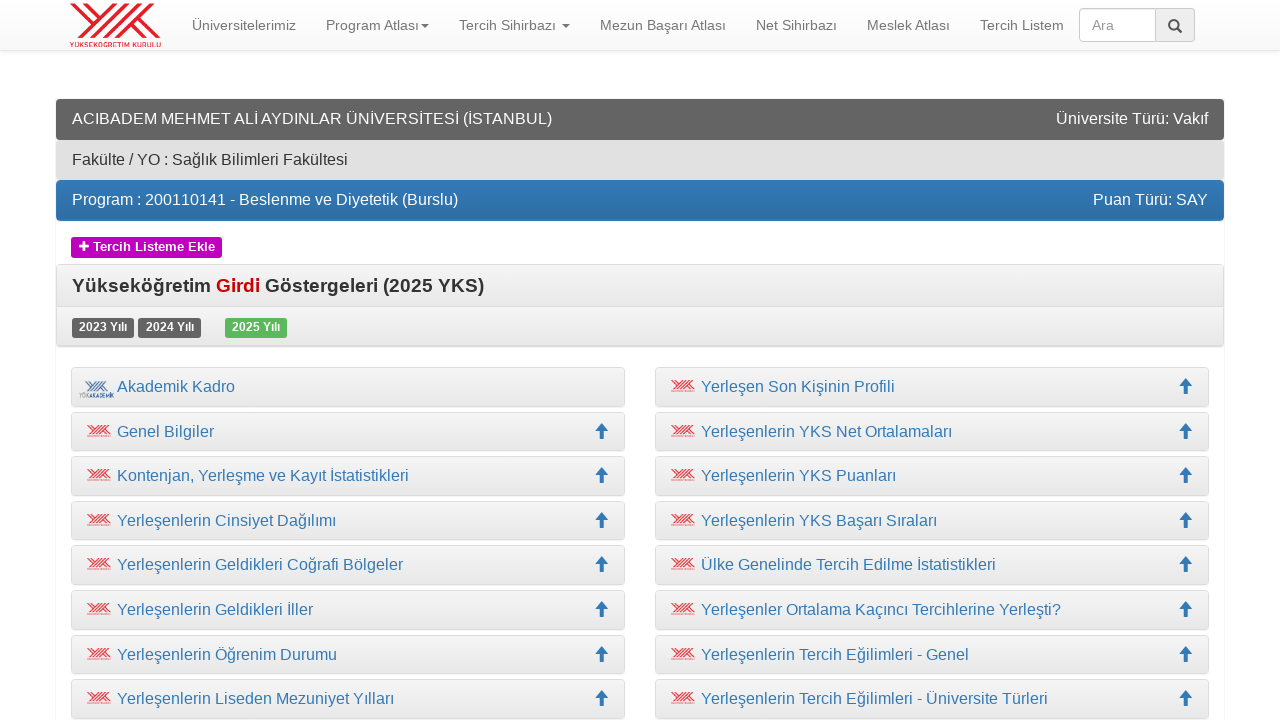

Navigated back to main page
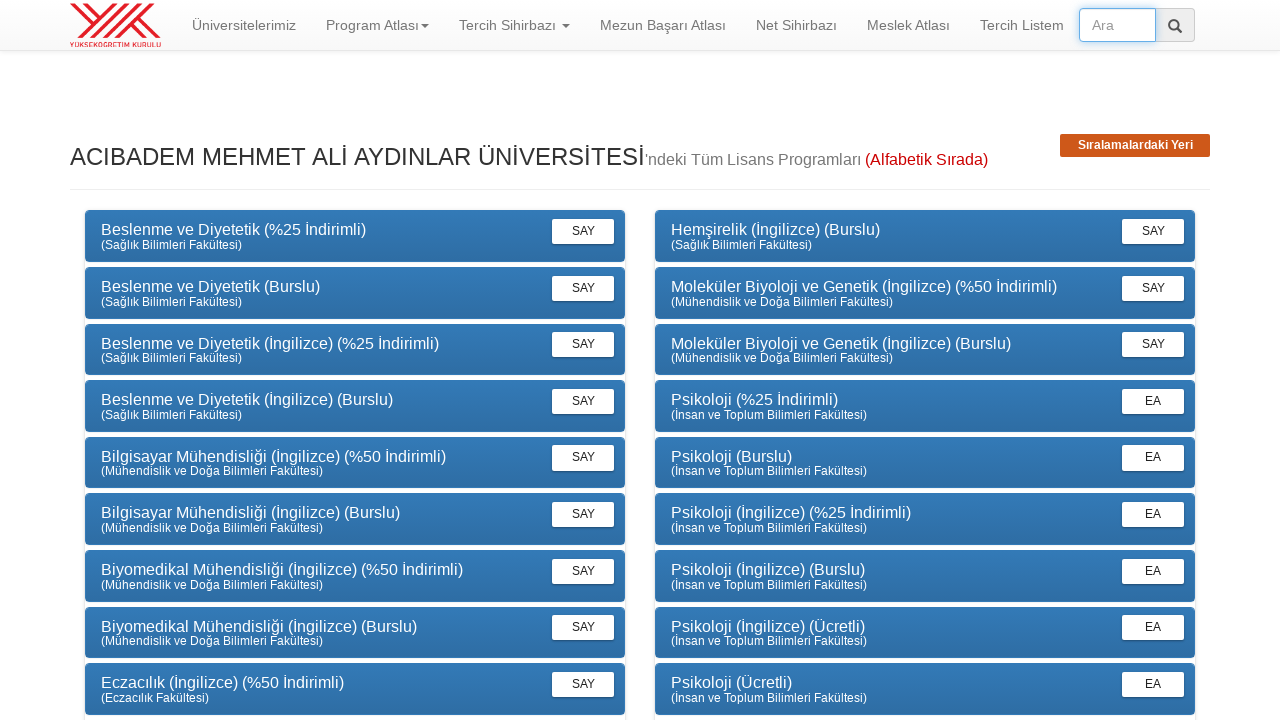

Panel headings loaded after navigation back
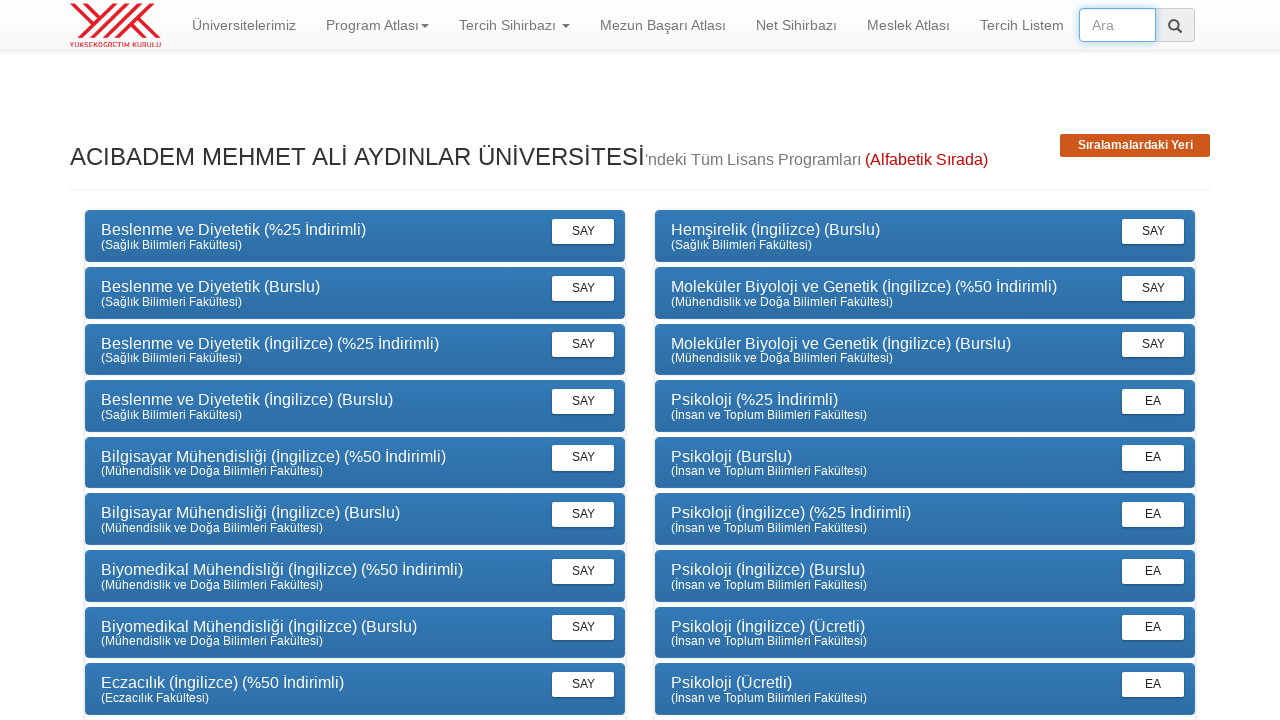

Re-queried panel headings for iteration 3
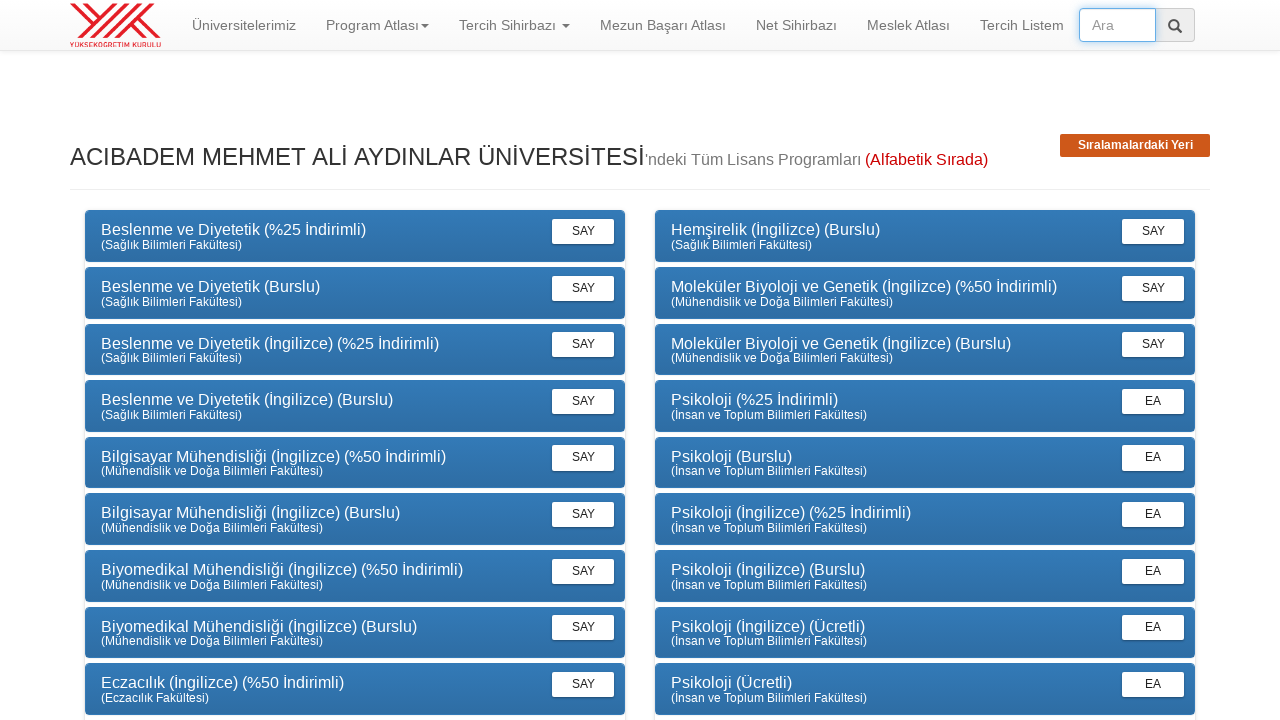

Clicked on panel 3 at (355, 349) on .panel-heading >> nth=2
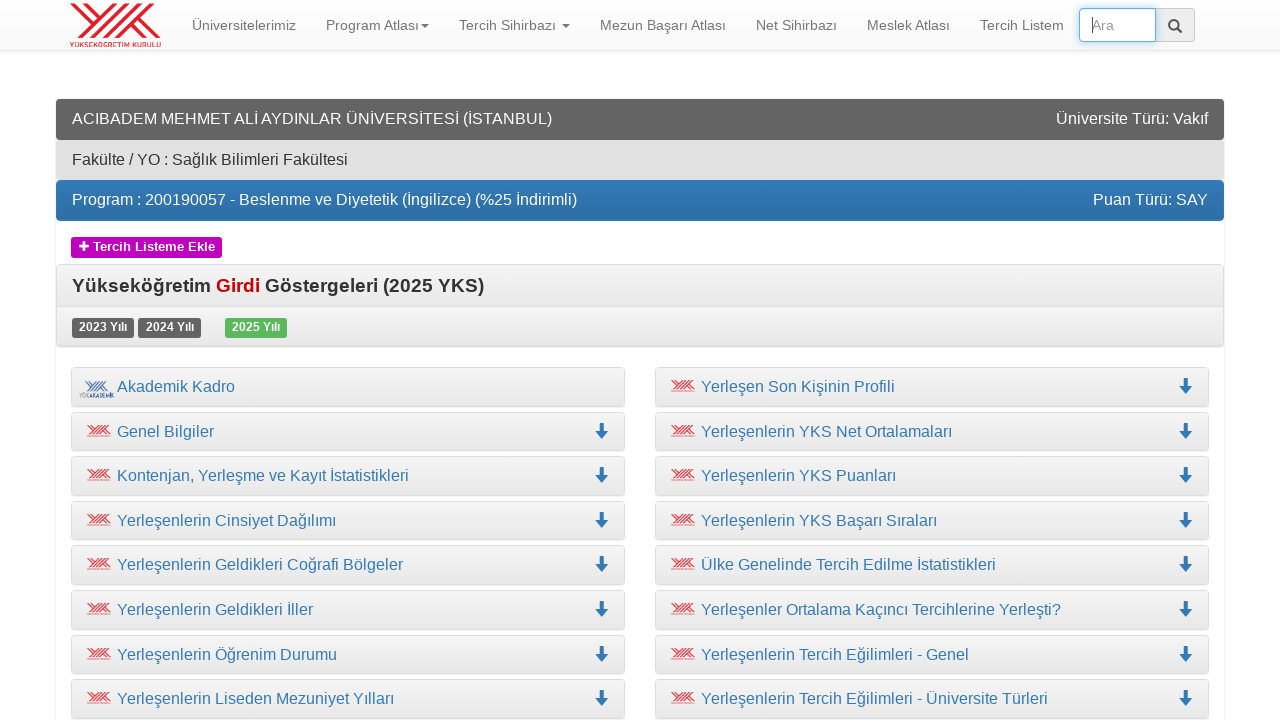

No modal dialog appeared
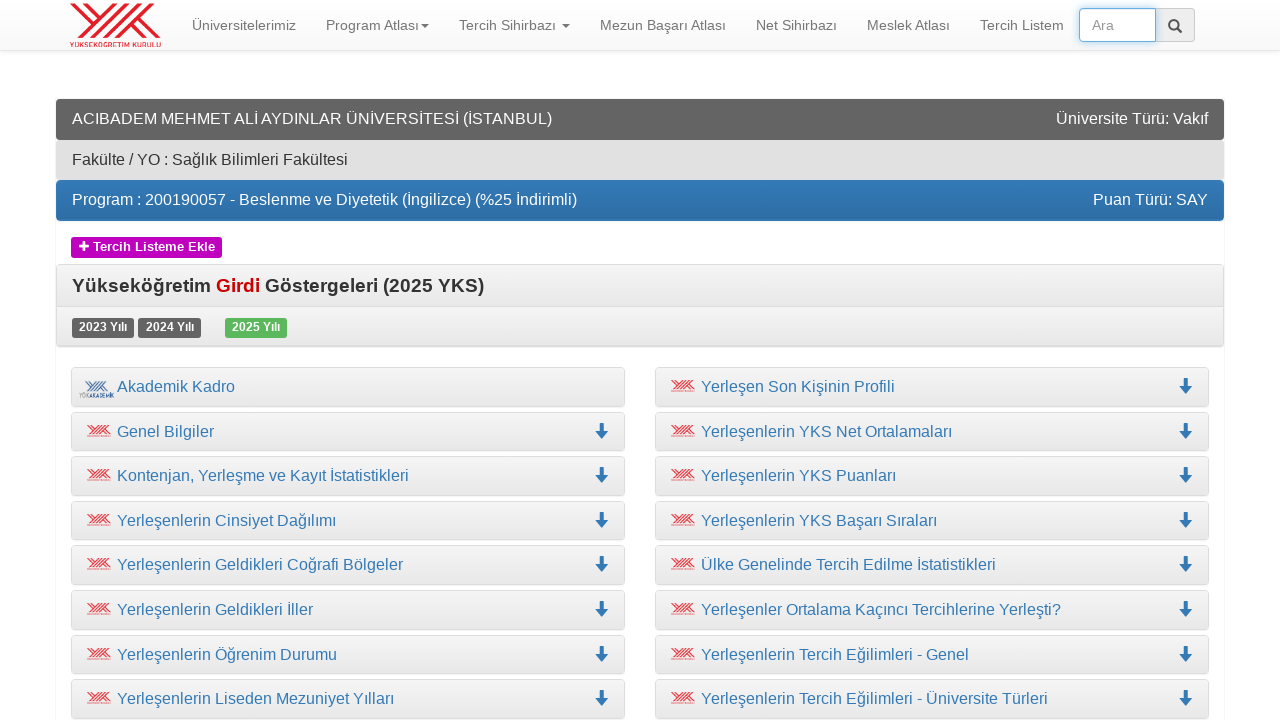

2022 year filter link not found, going back to main page
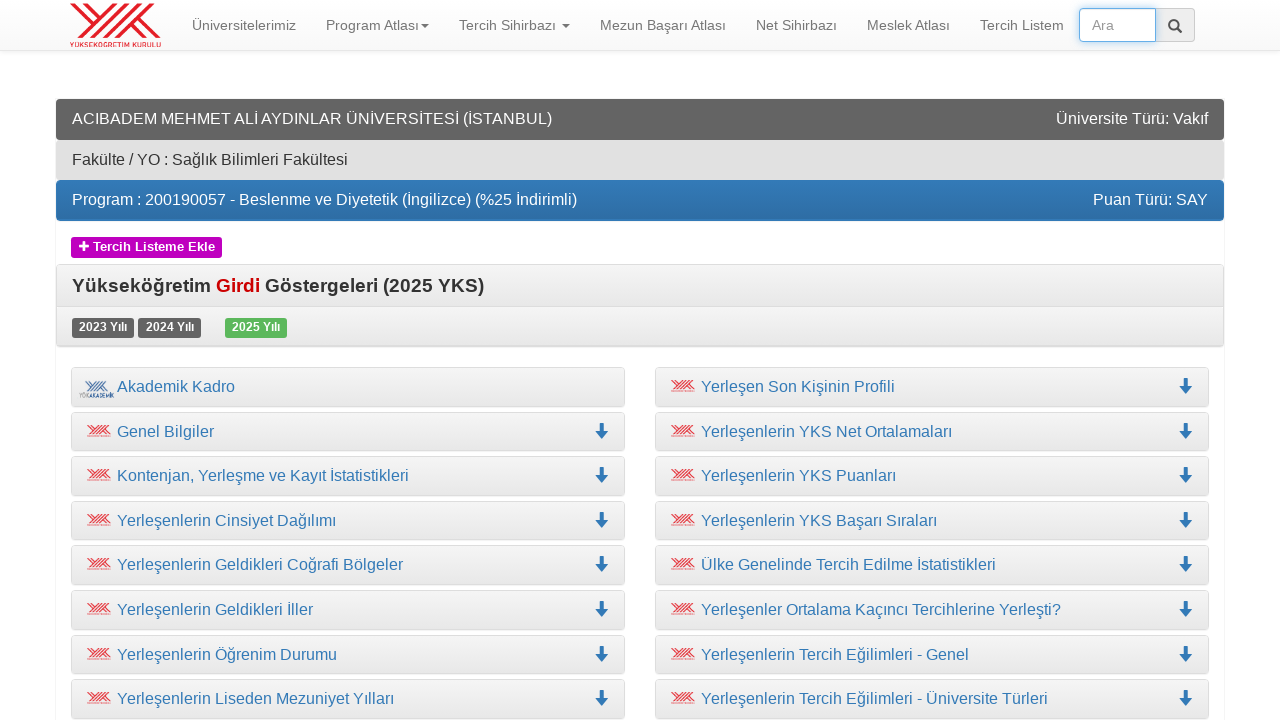

Navigated back to main page
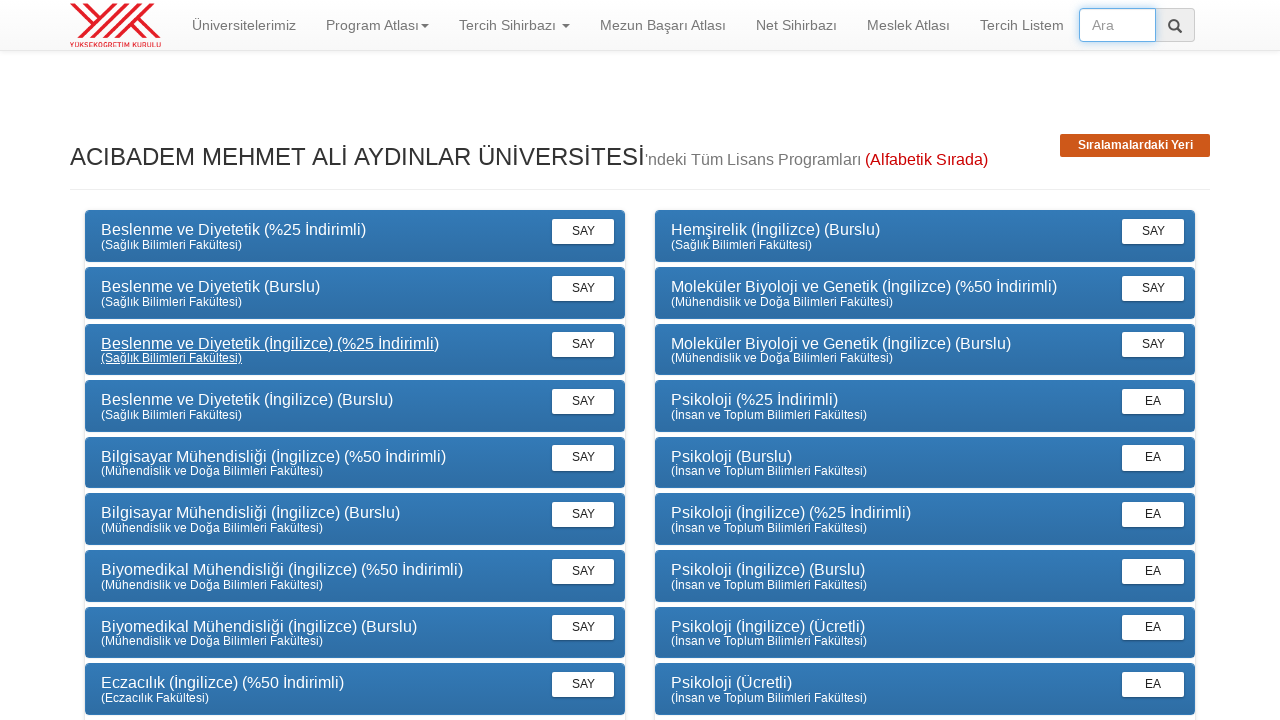

Panel headings loaded after navigation back
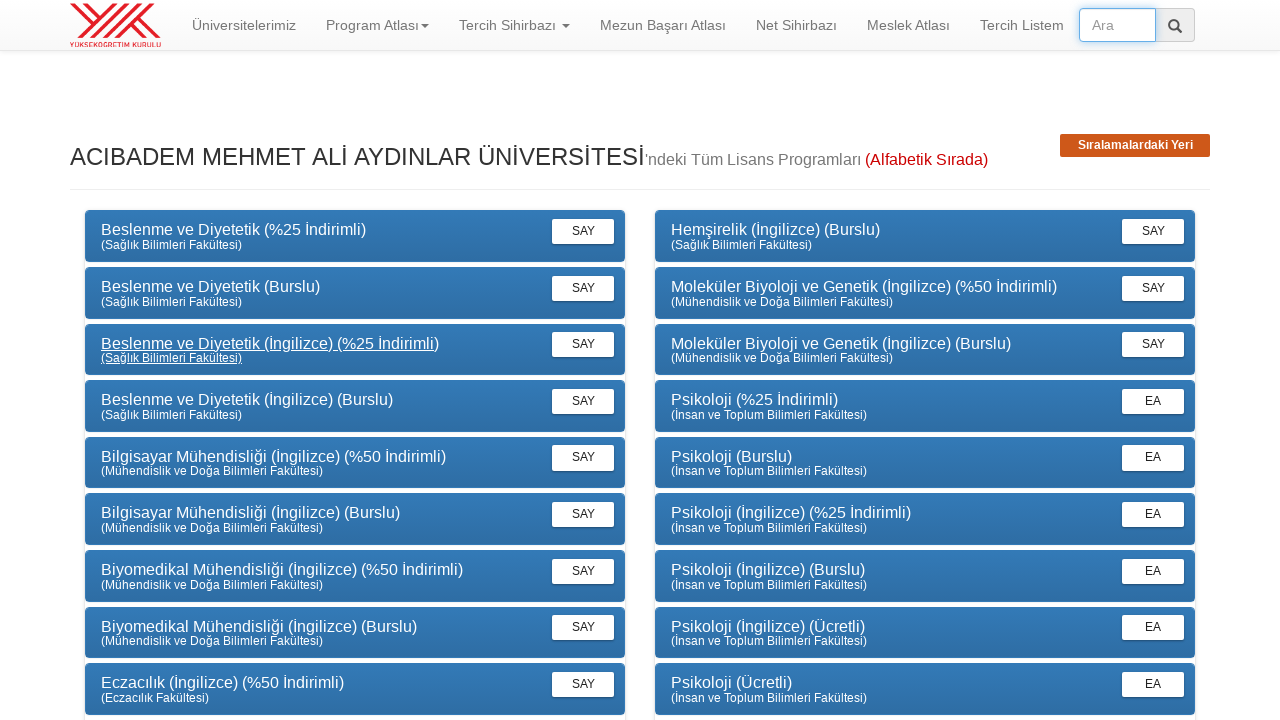

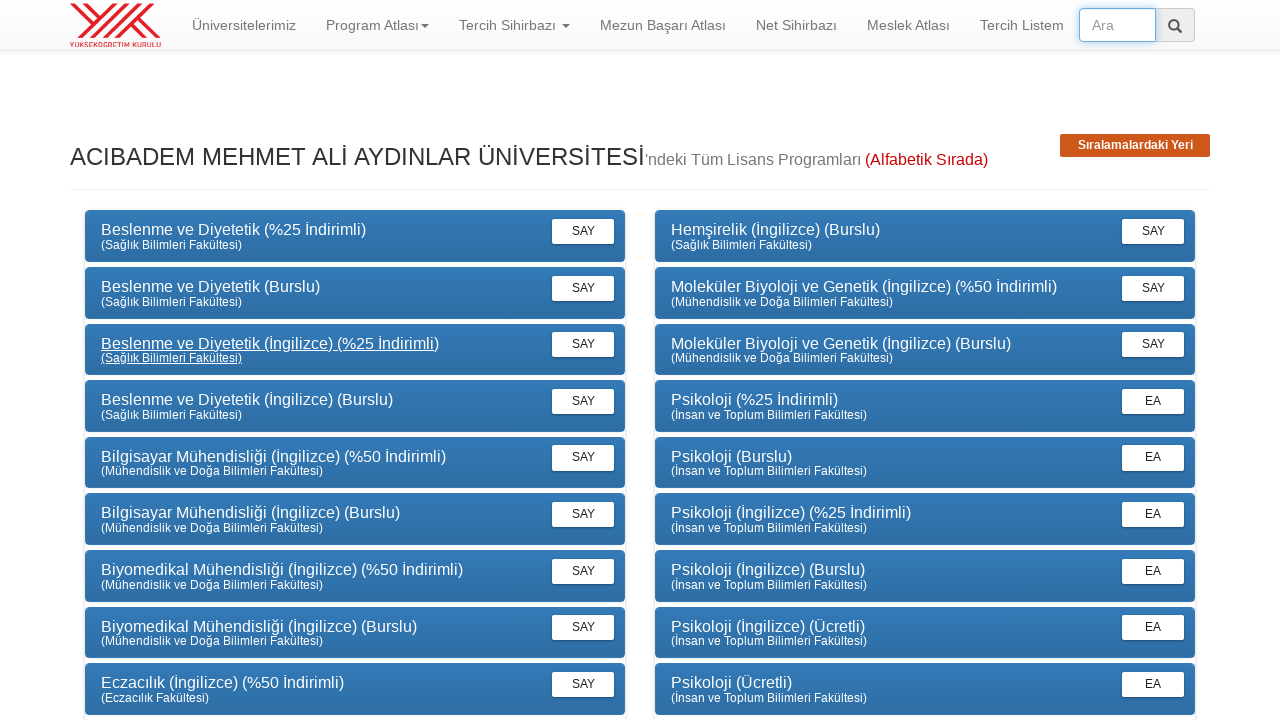